Tests link navigation by clicking a dynamically calculated link text, then fills out a form with personal information (first name, last name, city, country) and submits it.

Starting URL: http://suninjuly.github.io/find_link_text

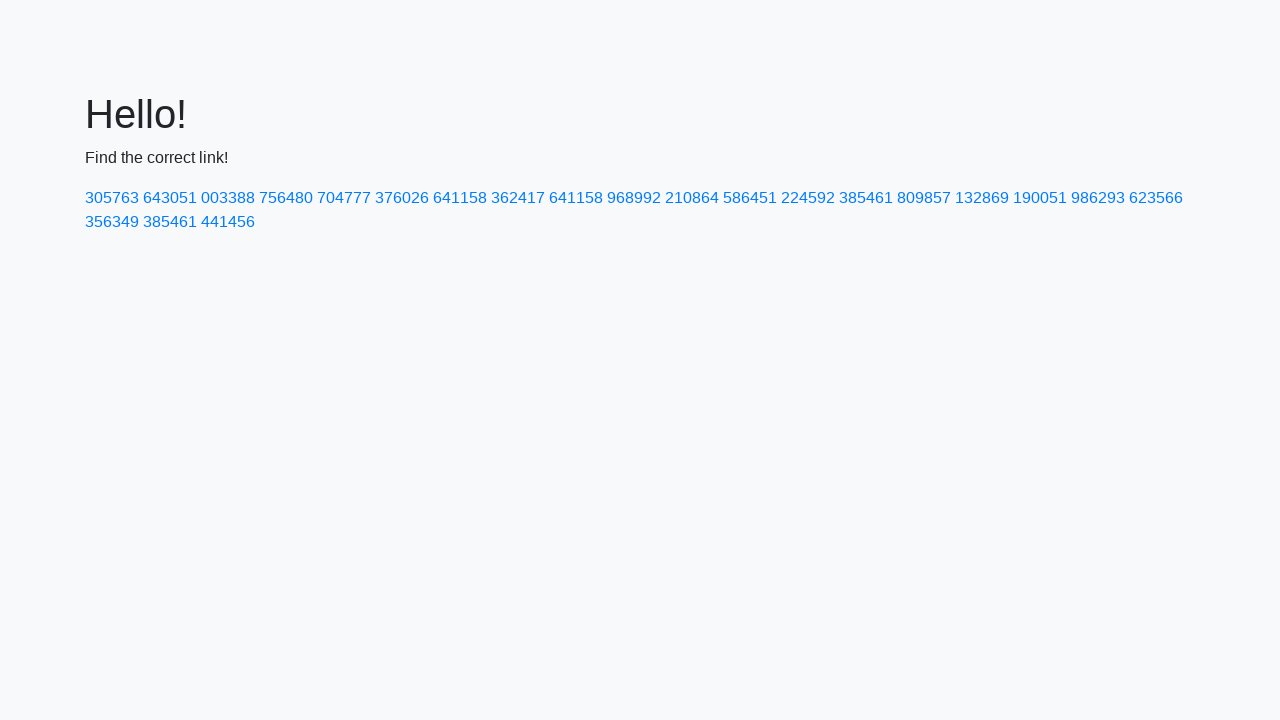

Clicked link with dynamically calculated text '85397' at (808, 198) on text=224592
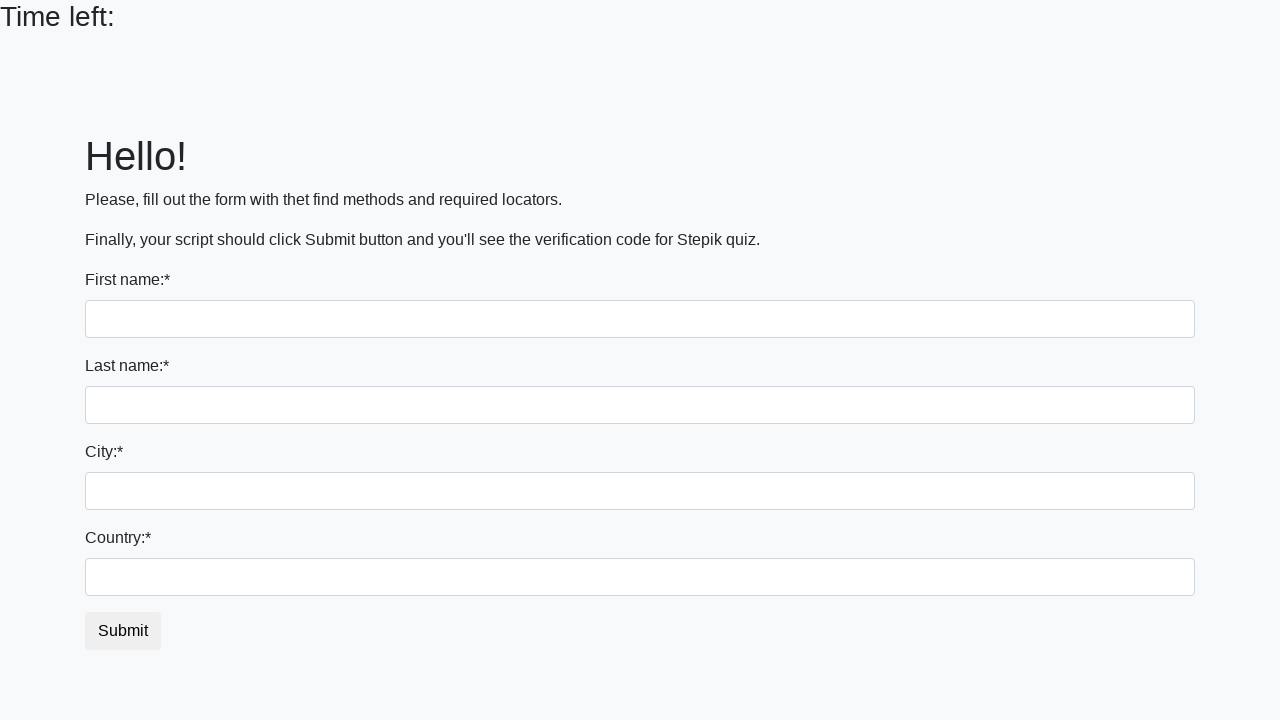

Filled first name field with 'Ivan' on input
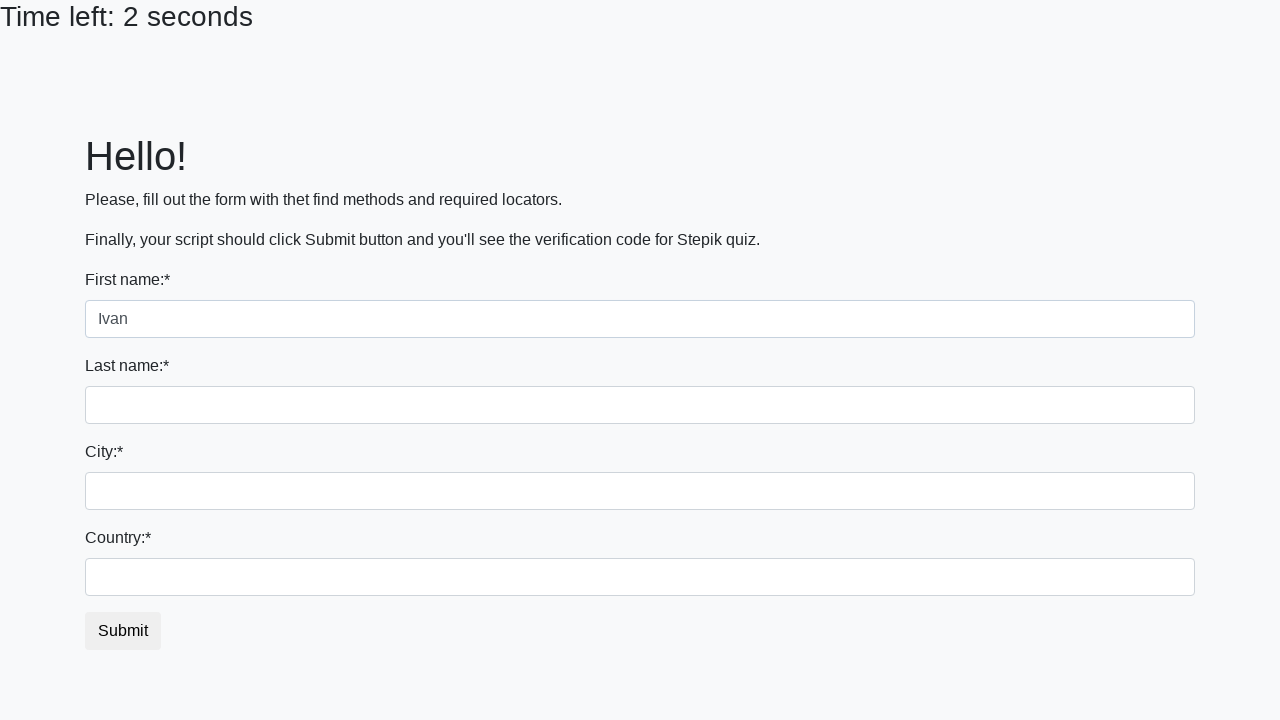

Filled last name field with 'Petrov' on input[name='last_name']
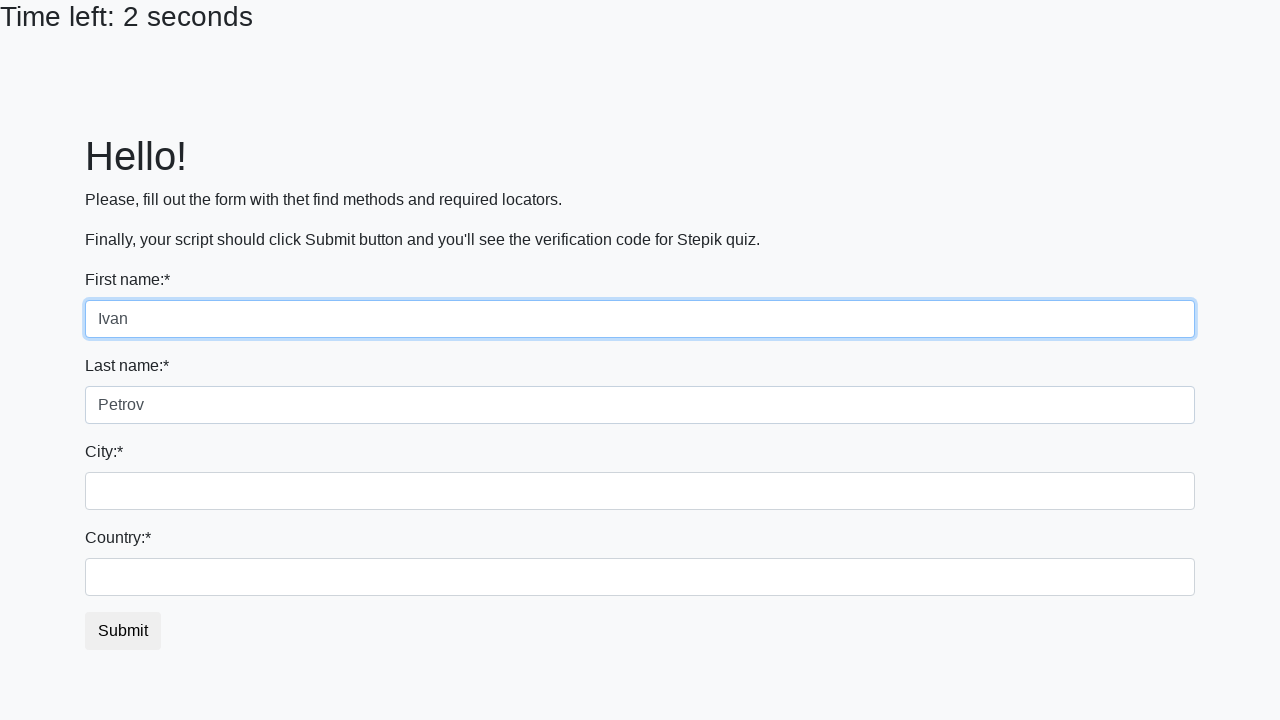

Filled city field with 'Smolensk' on .city
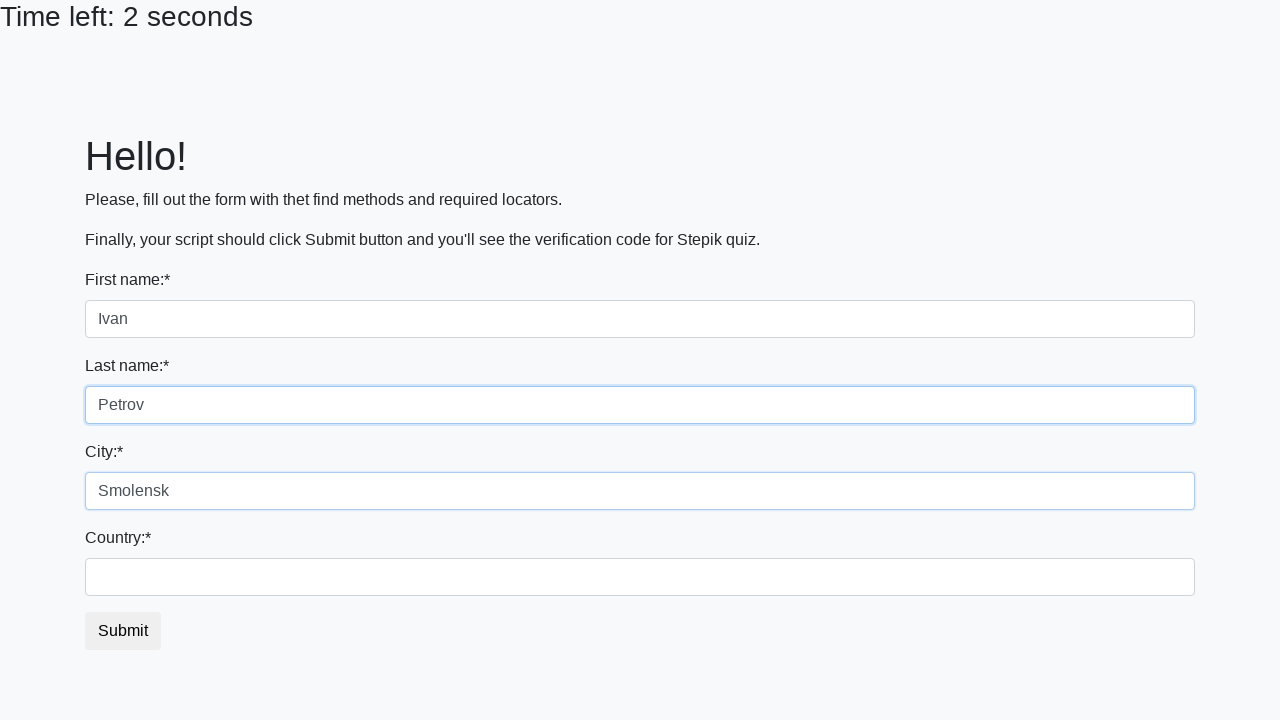

Filled country field with 'Russia' on #country
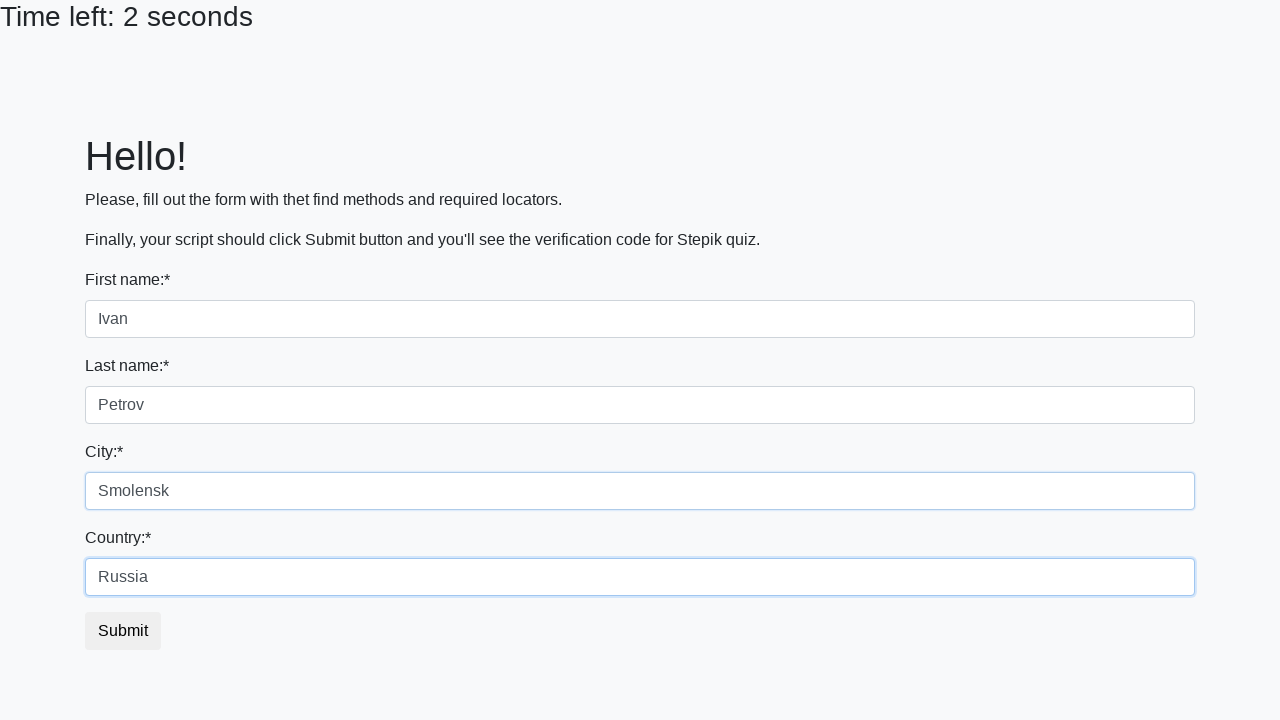

Clicked submit button to submit the form at (123, 631) on button.btn
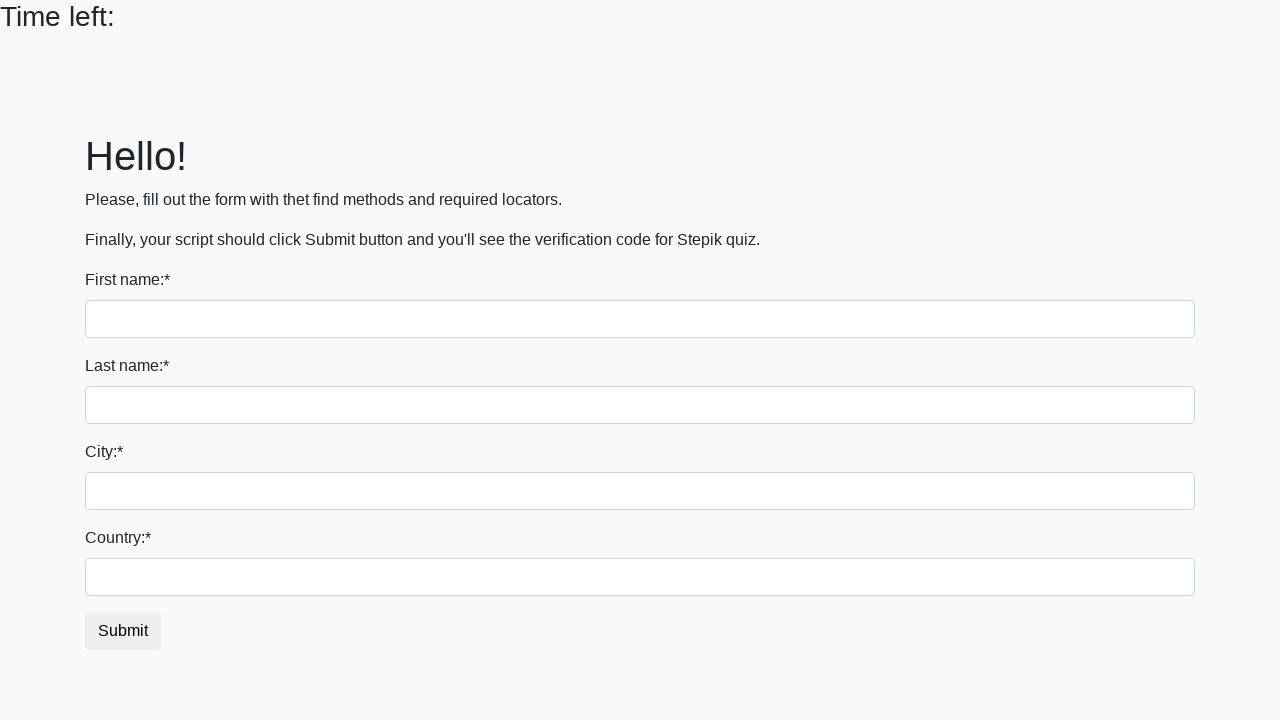

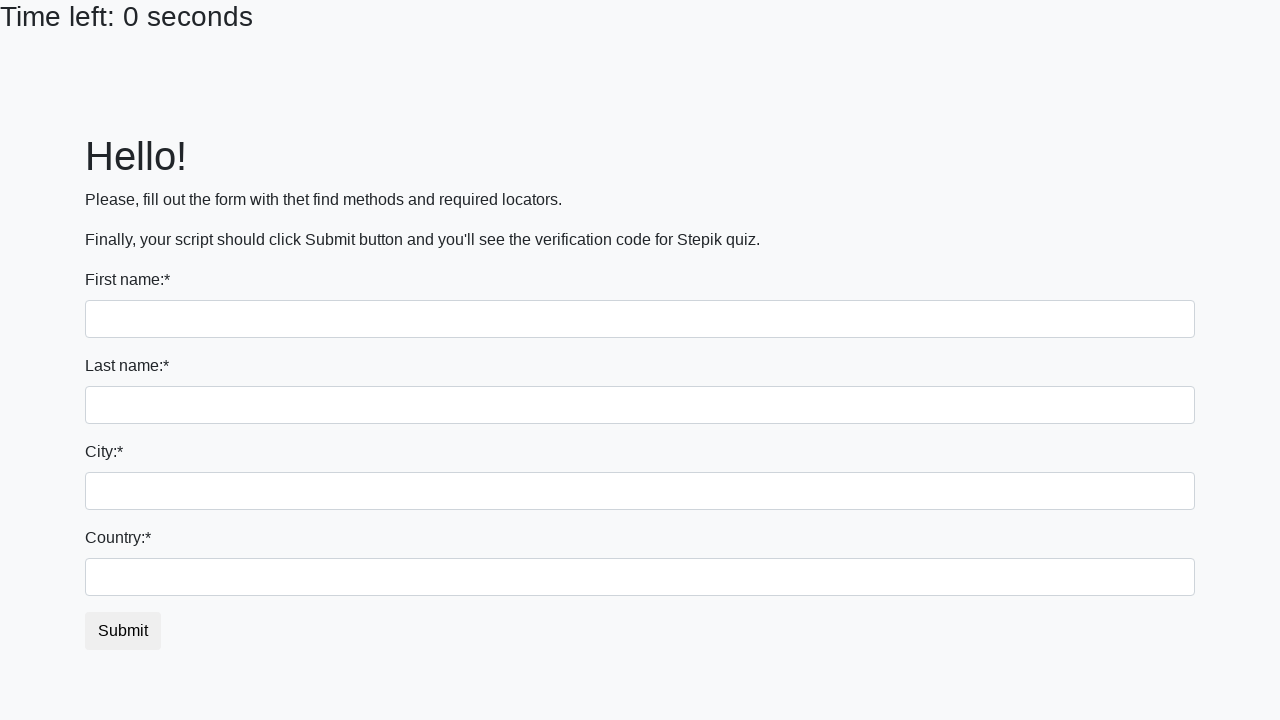